Tests handling a JavaScript prompt dialog by entering text and accepting it

Starting URL: https://automationfc.github.io/basic-form/index.html

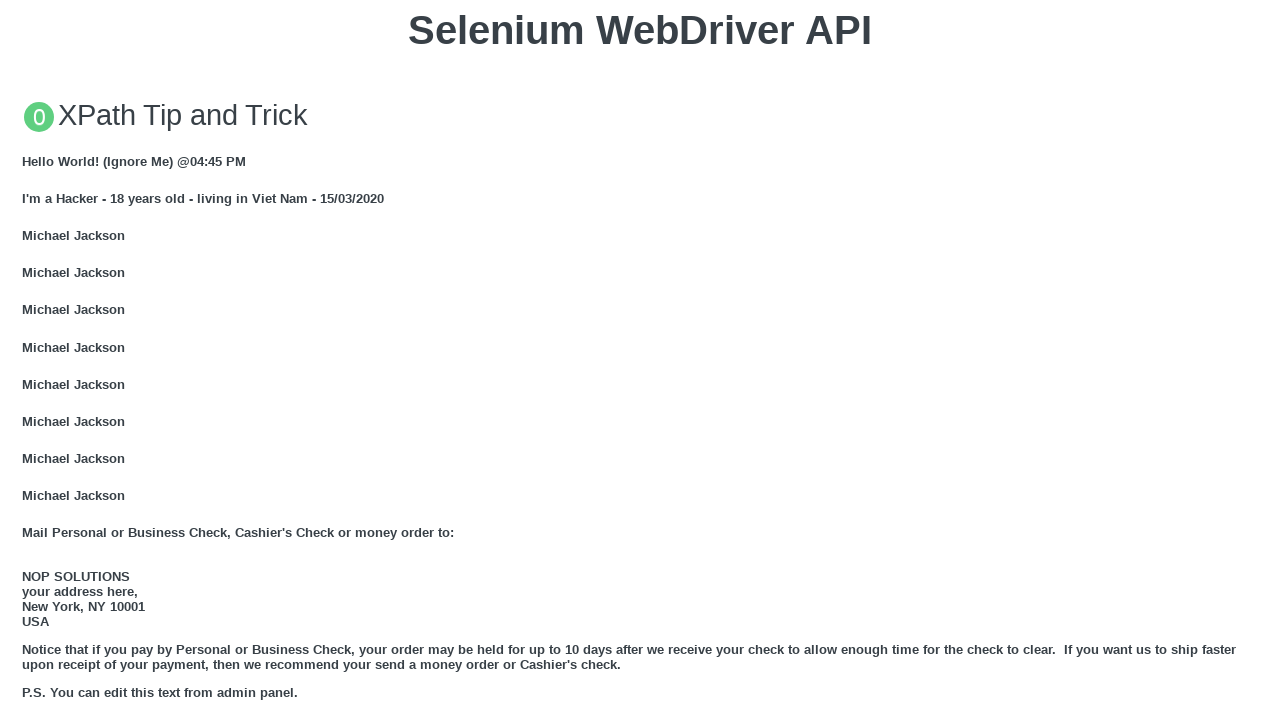

Set up dialog handler to accept prompt with text 'hii'
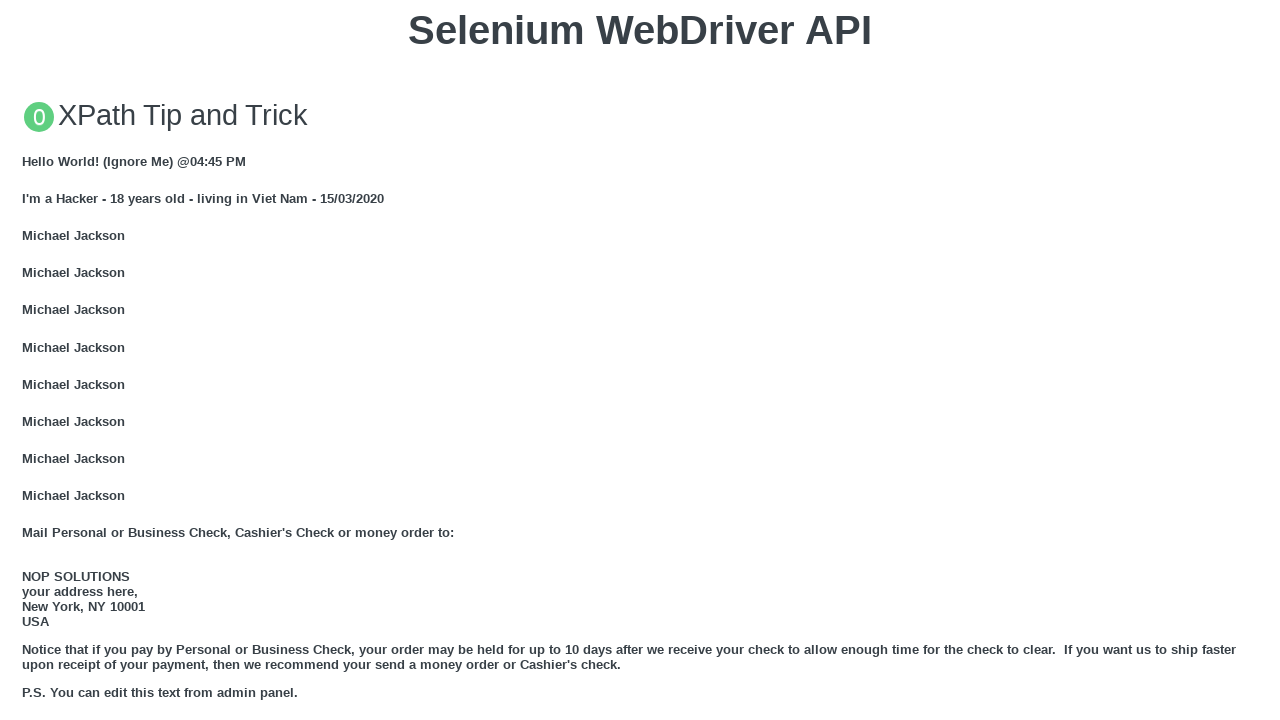

Clicked button to trigger JavaScript prompt dialog at (640, 360) on xpath=//button[text()='Click for JS Prompt']
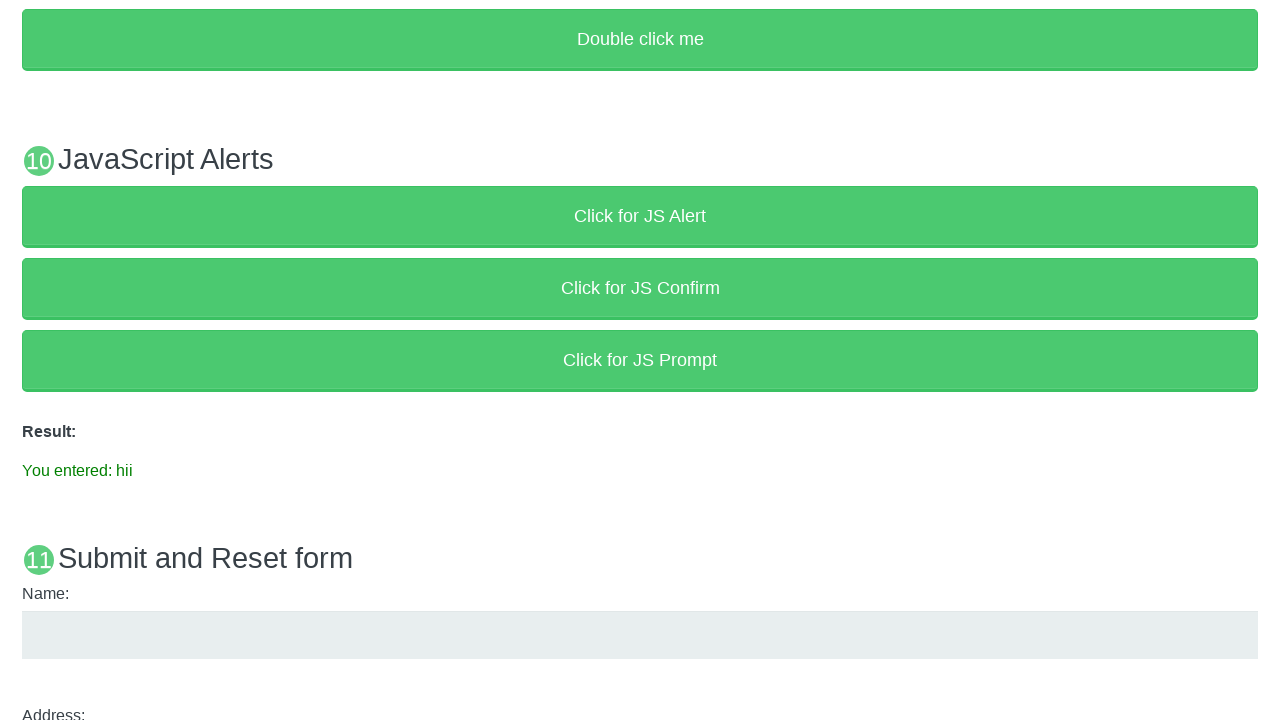

Verified result text matches expected prompt input
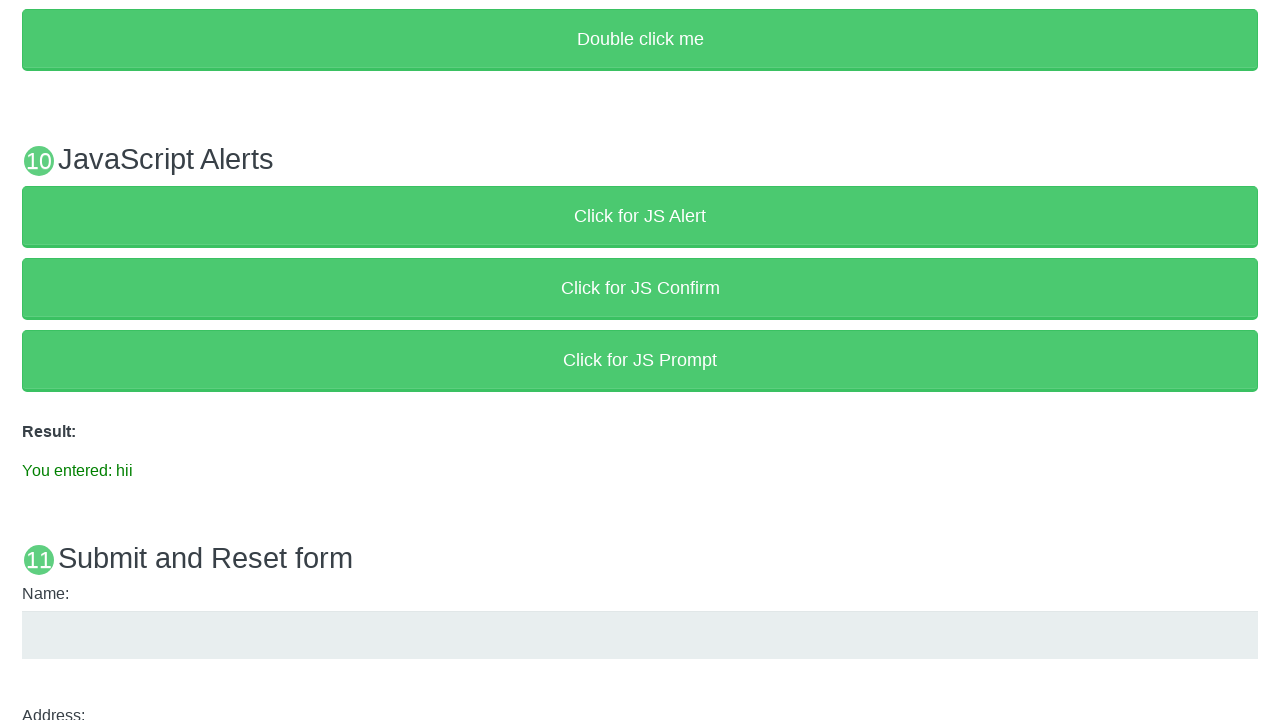

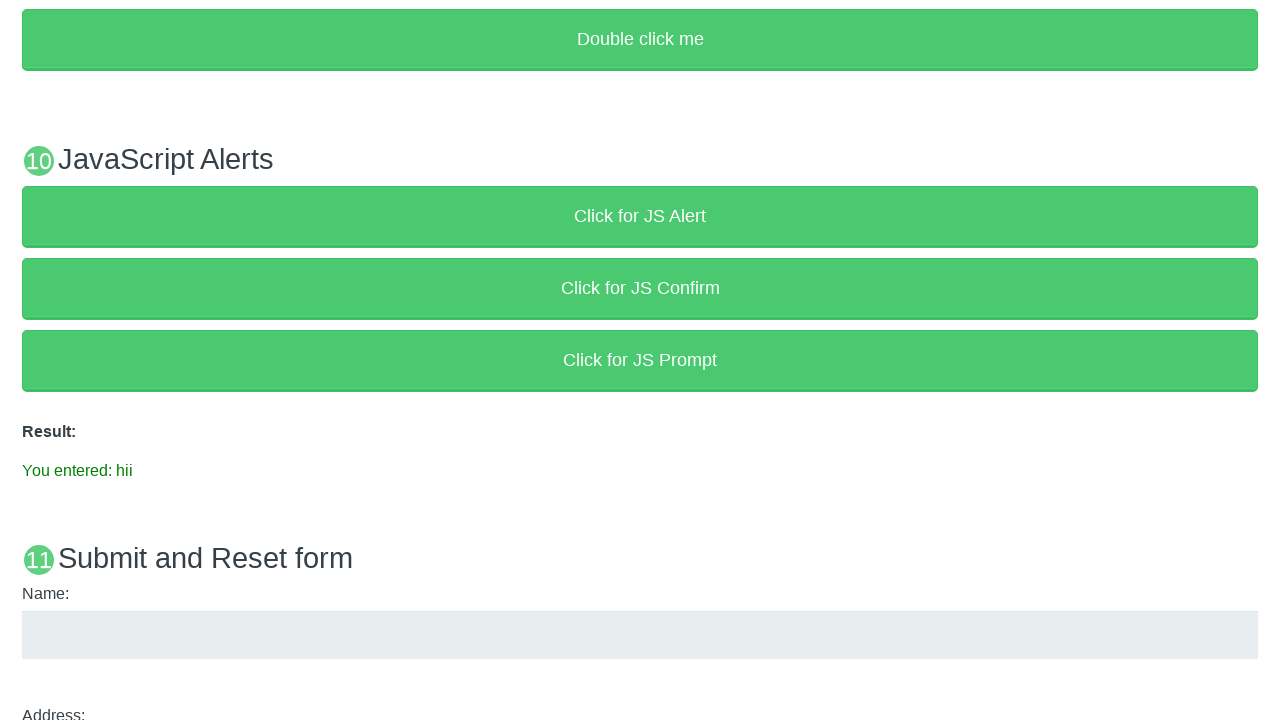